Tests the calculator's history feature by performing multiple additions and verifying the history entries are recorded correctly

Starting URL: http://juliemr.github.io/protractor-demo/

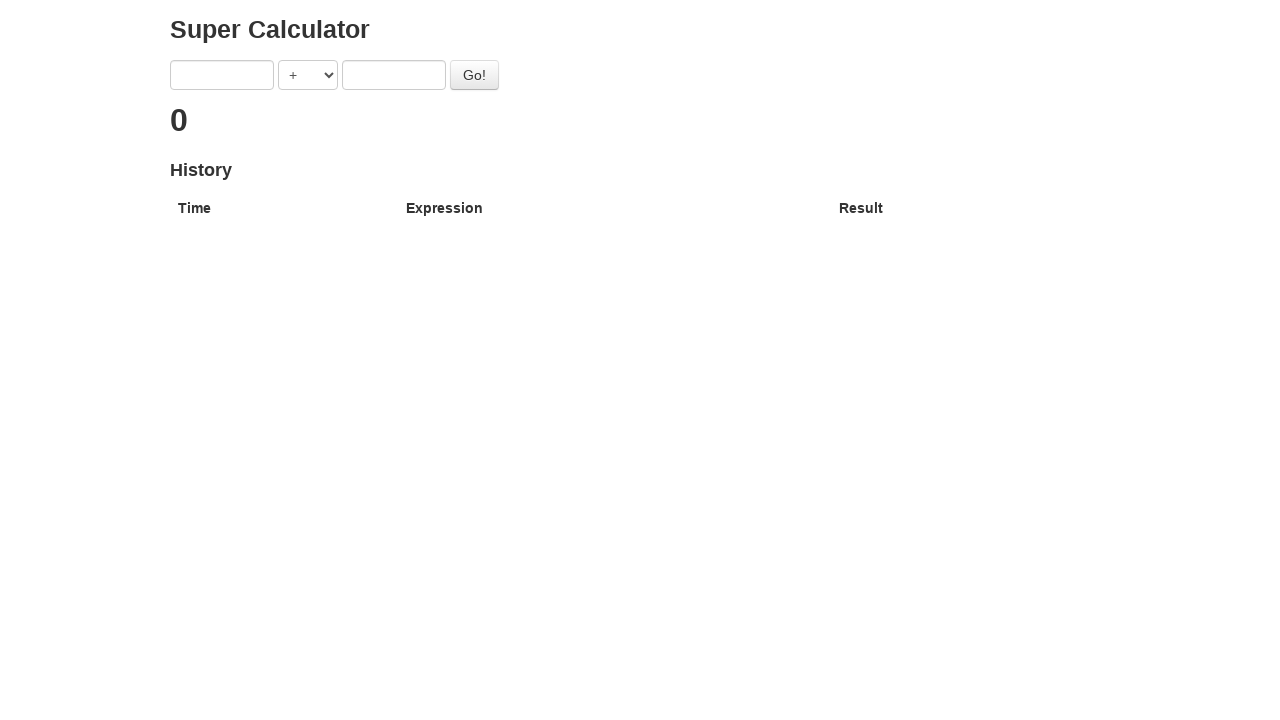

Filled first input field with '1' on input[ng-model='first']
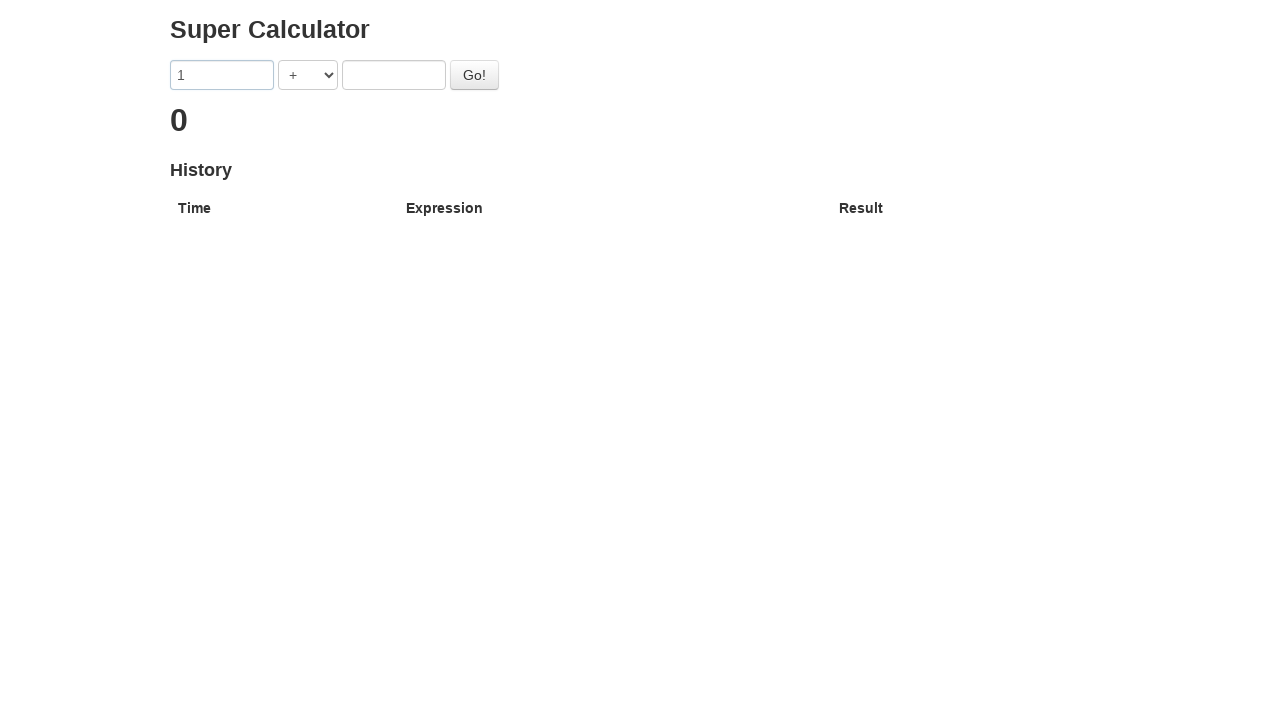

Filled second input field with '2' on input[ng-model='second']
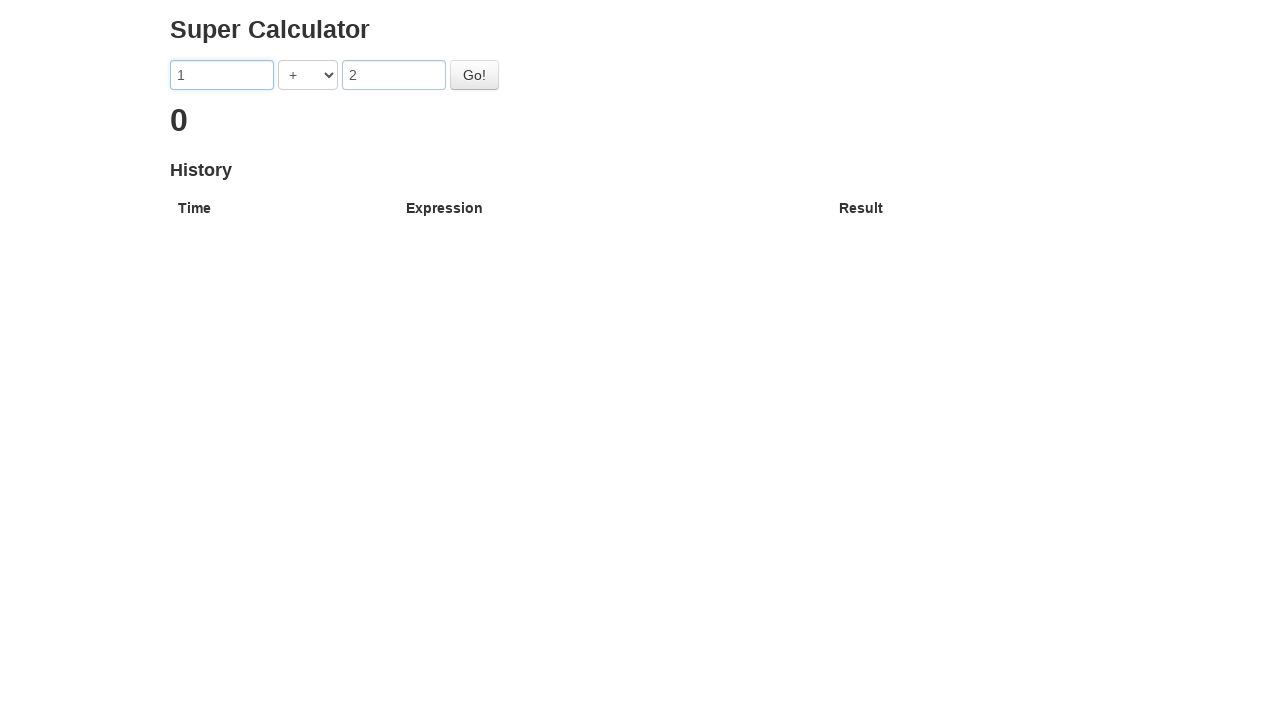

Clicked go button to perform first addition (1 + 2) at (474, 75) on #gobutton
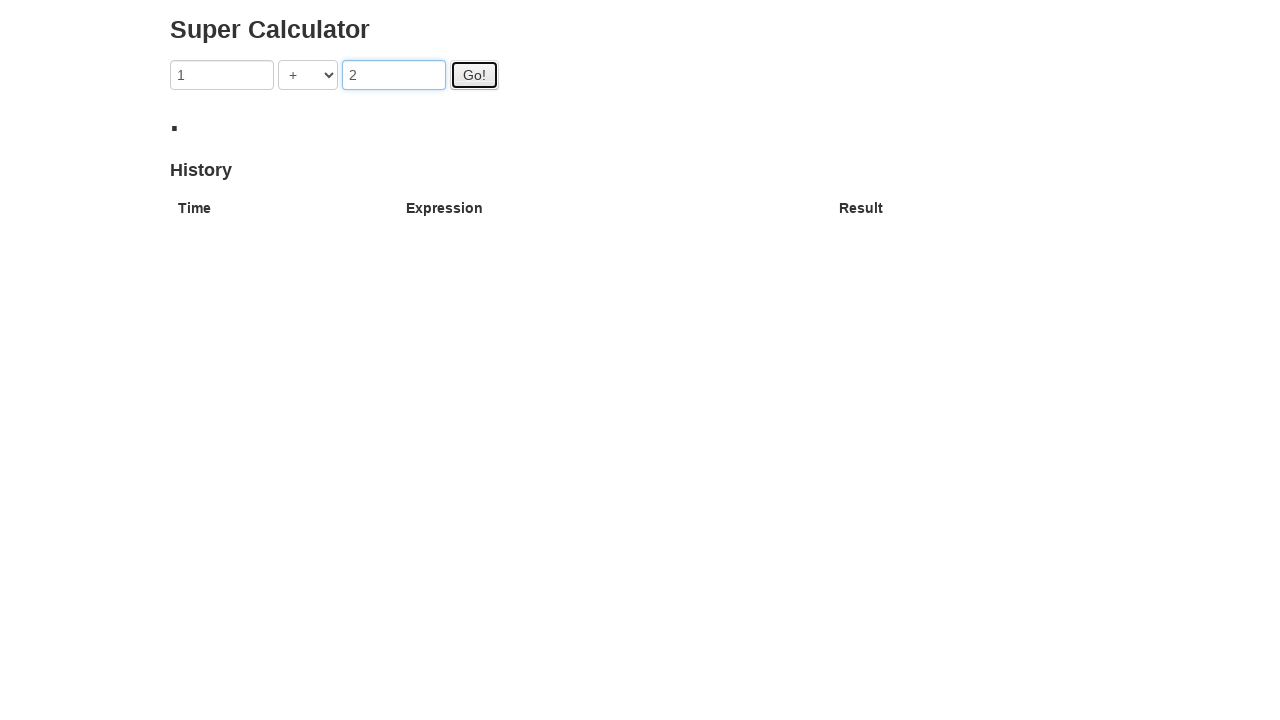

Filled first input field with '3' on input[ng-model='first']
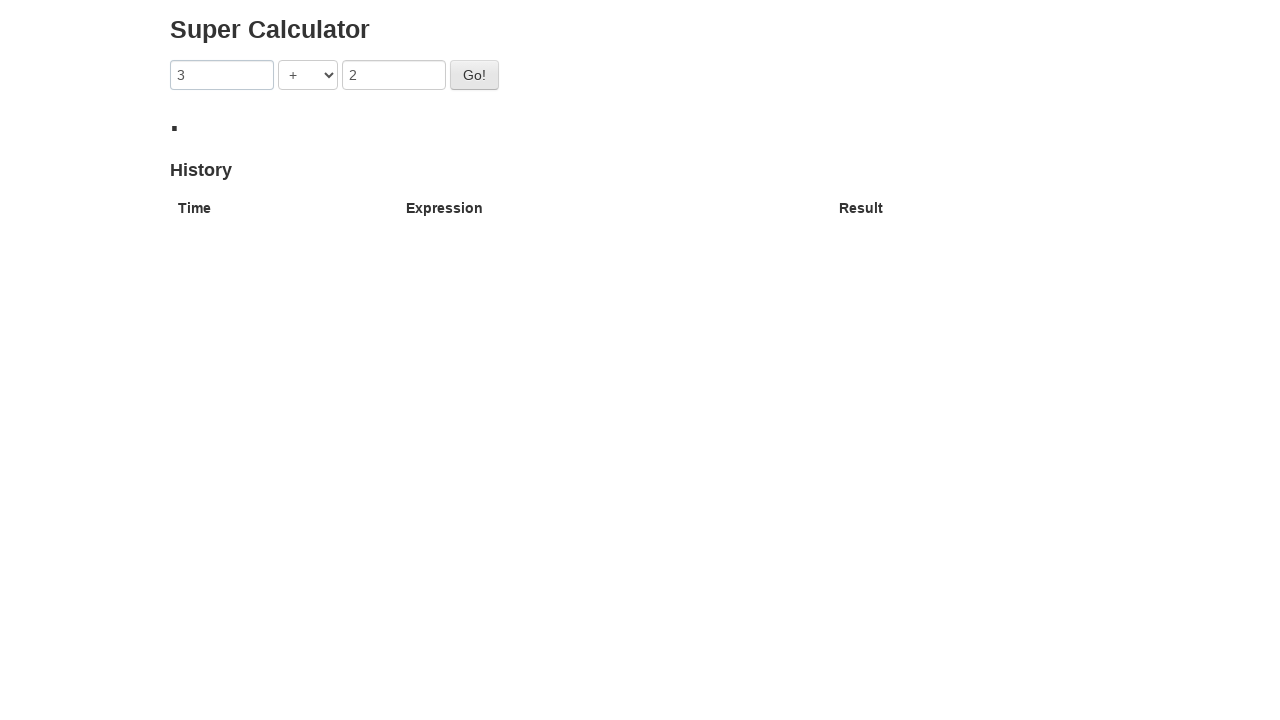

Filled second input field with '4' on input[ng-model='second']
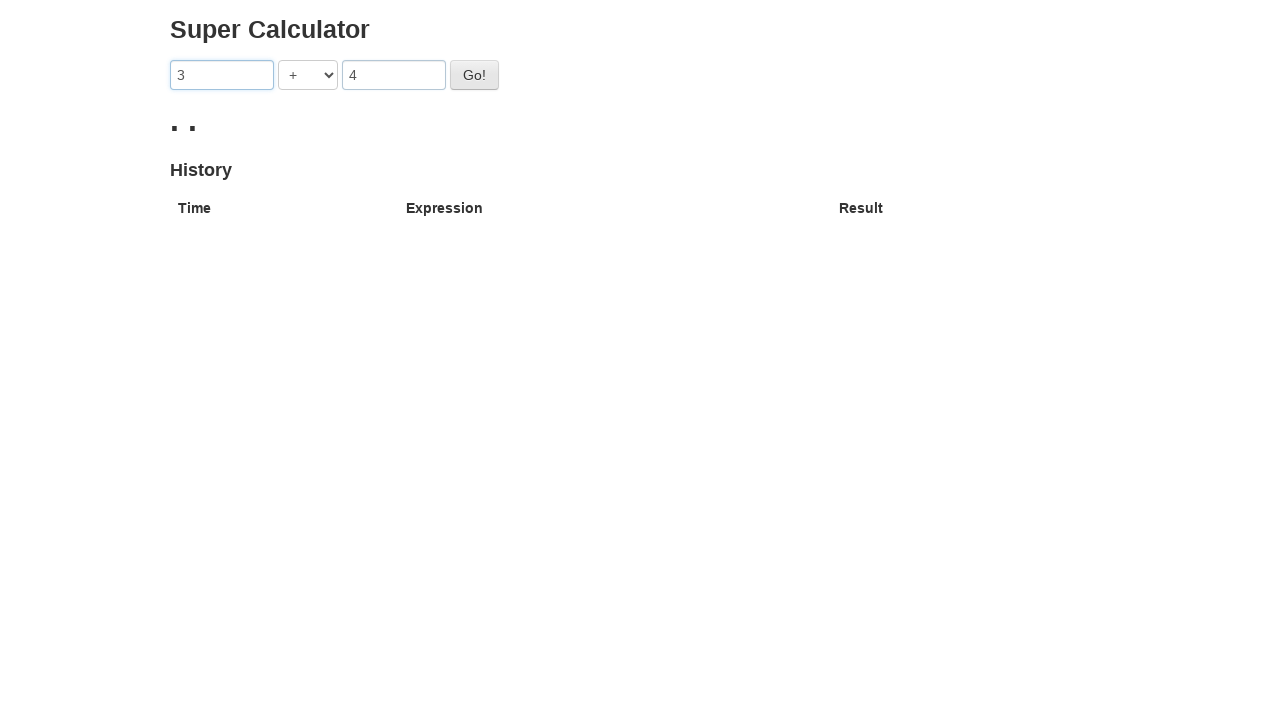

Clicked go button to perform second addition (3 + 4) at (474, 75) on #gobutton
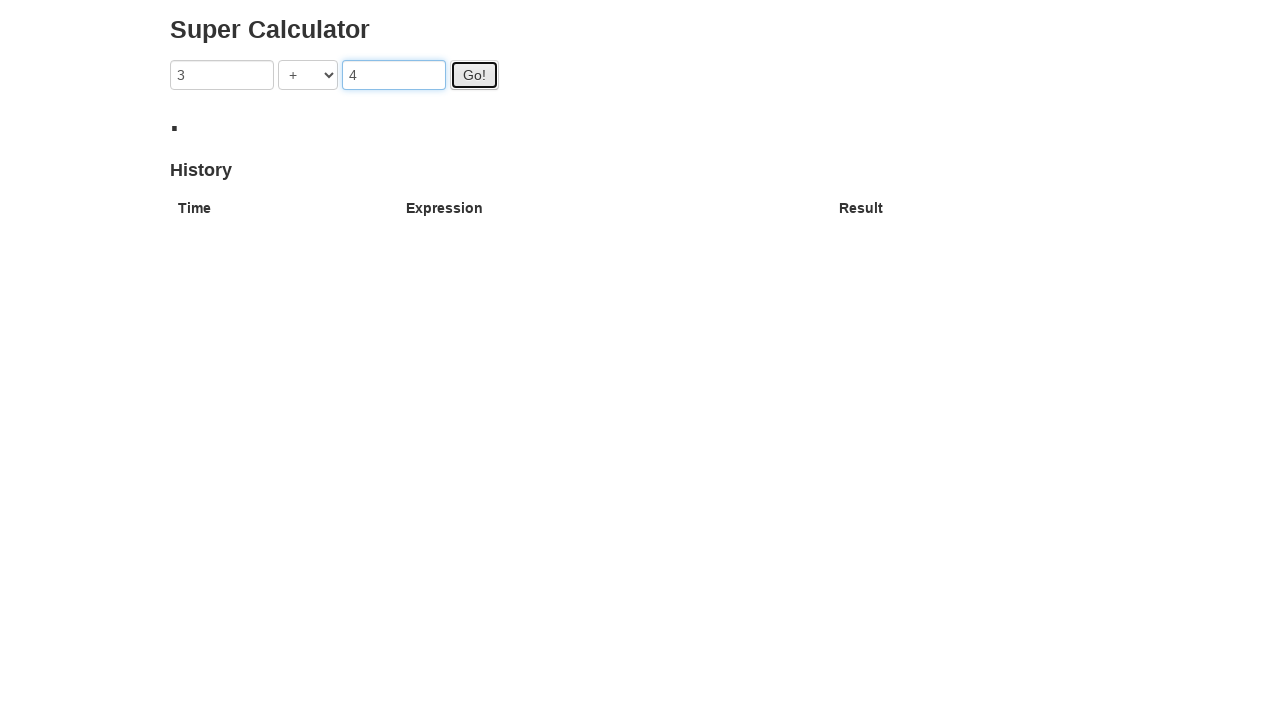

Waited for history table rows to appear
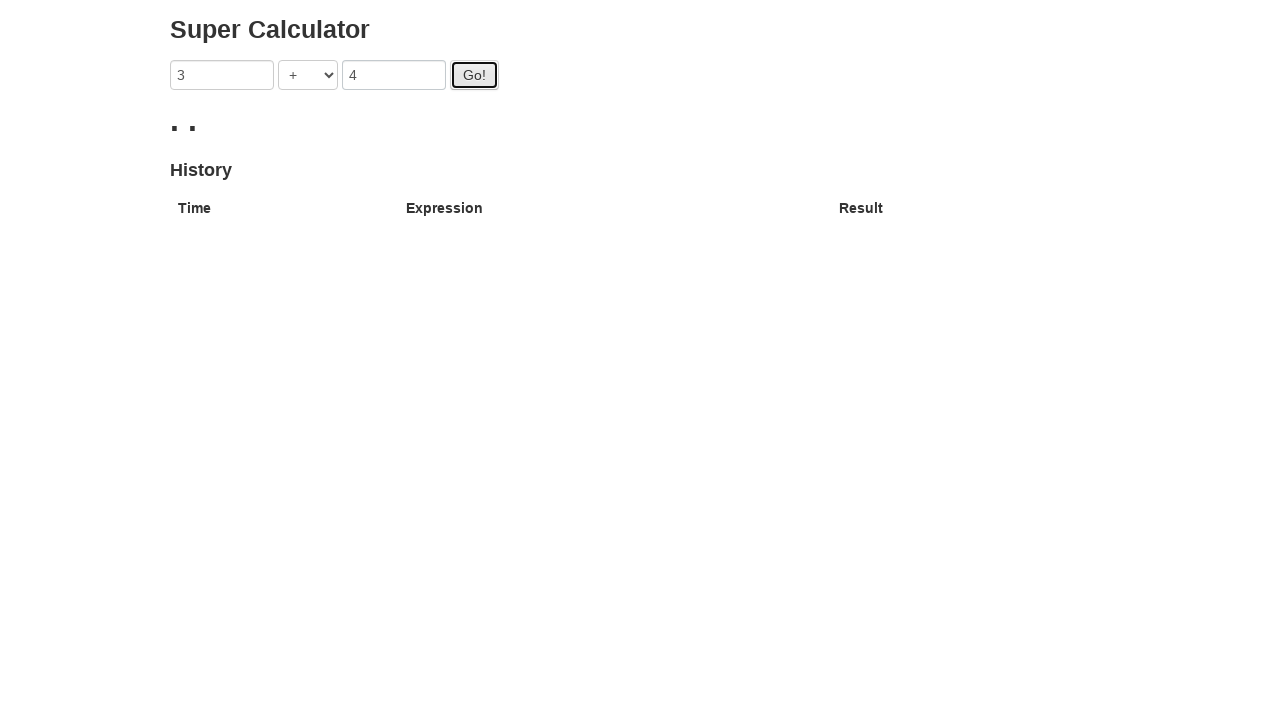

Filled first input field with '5' on input[ng-model='first']
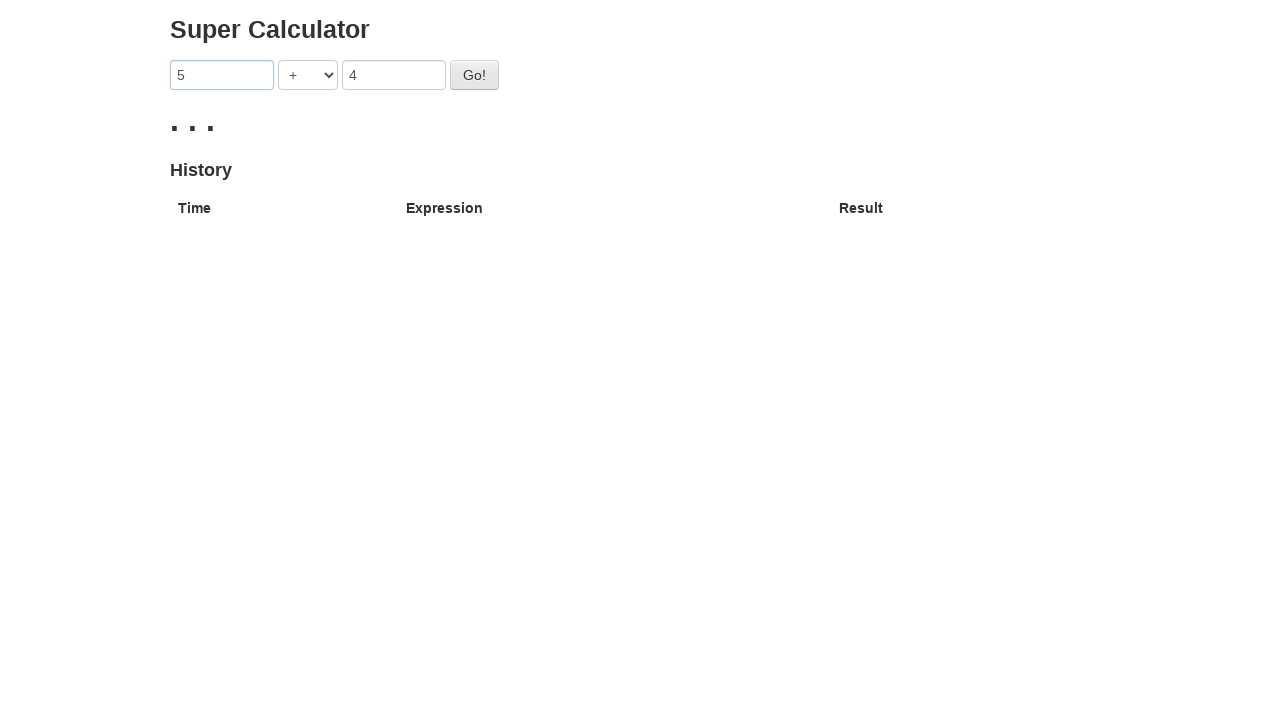

Filled second input field with '6' on input[ng-model='second']
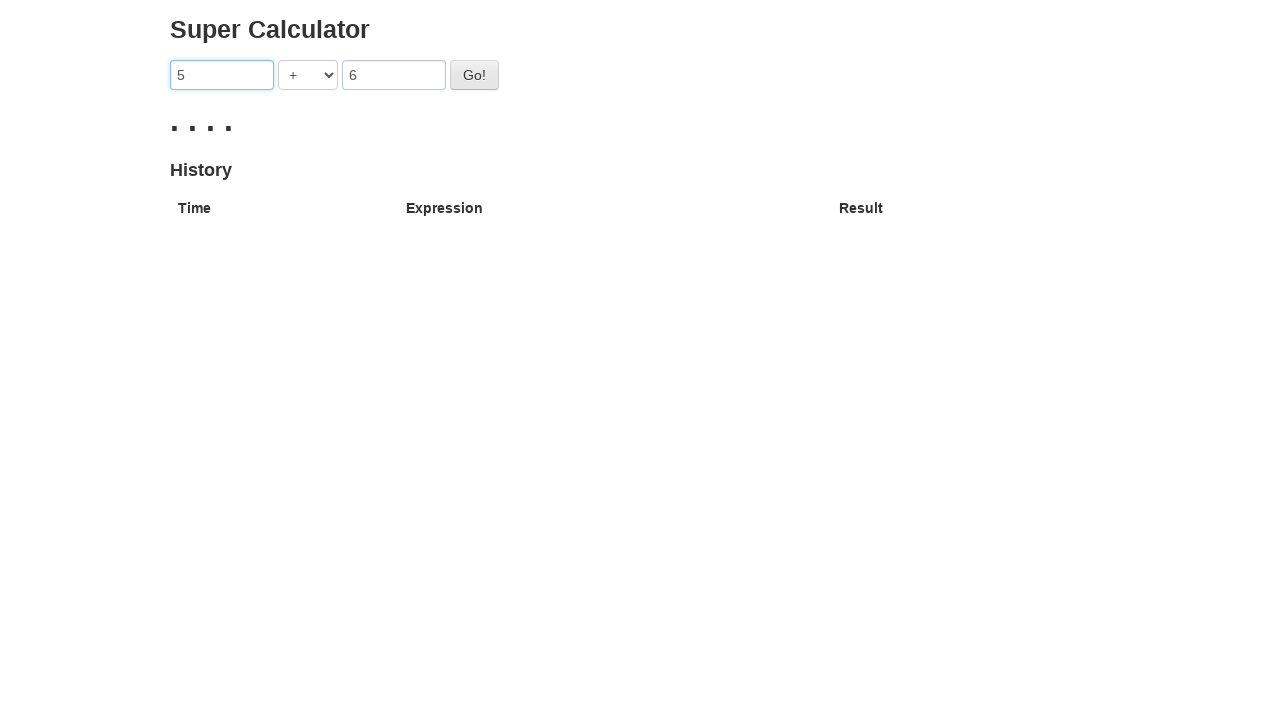

Clicked go button to perform third addition (5 + 6) at (474, 75) on #gobutton
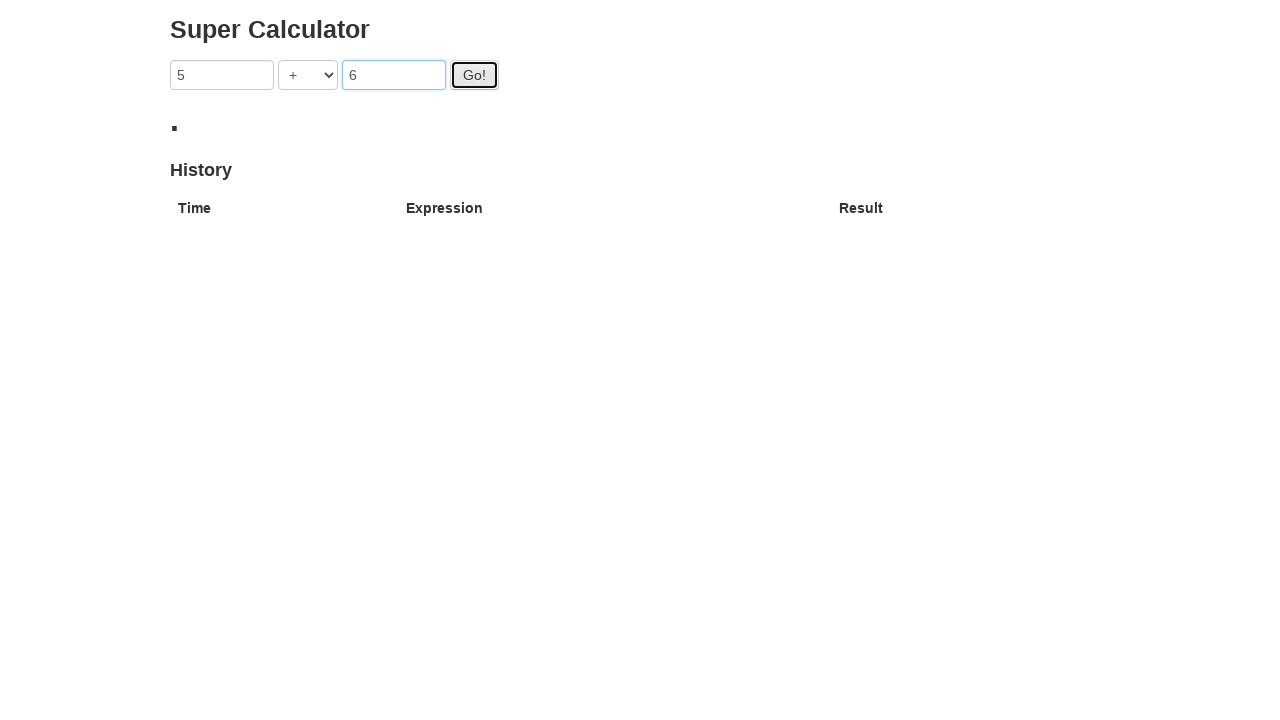

Waited for updated history table to display all entries
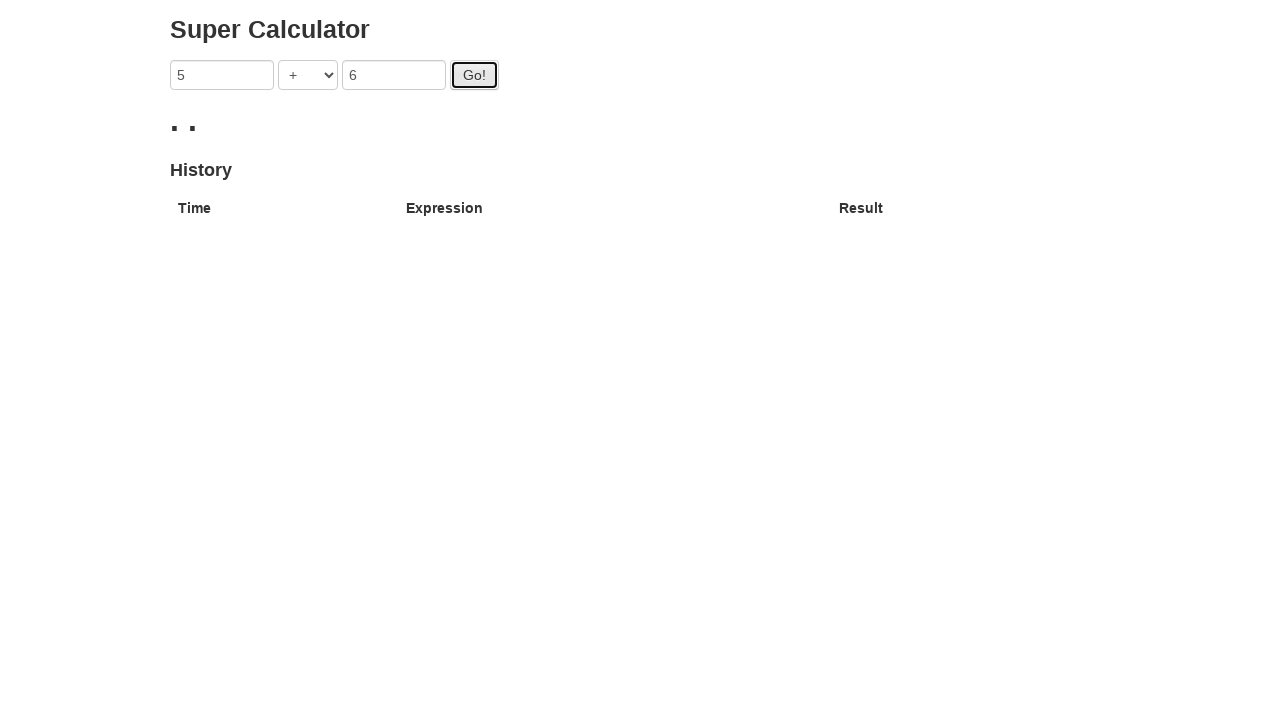

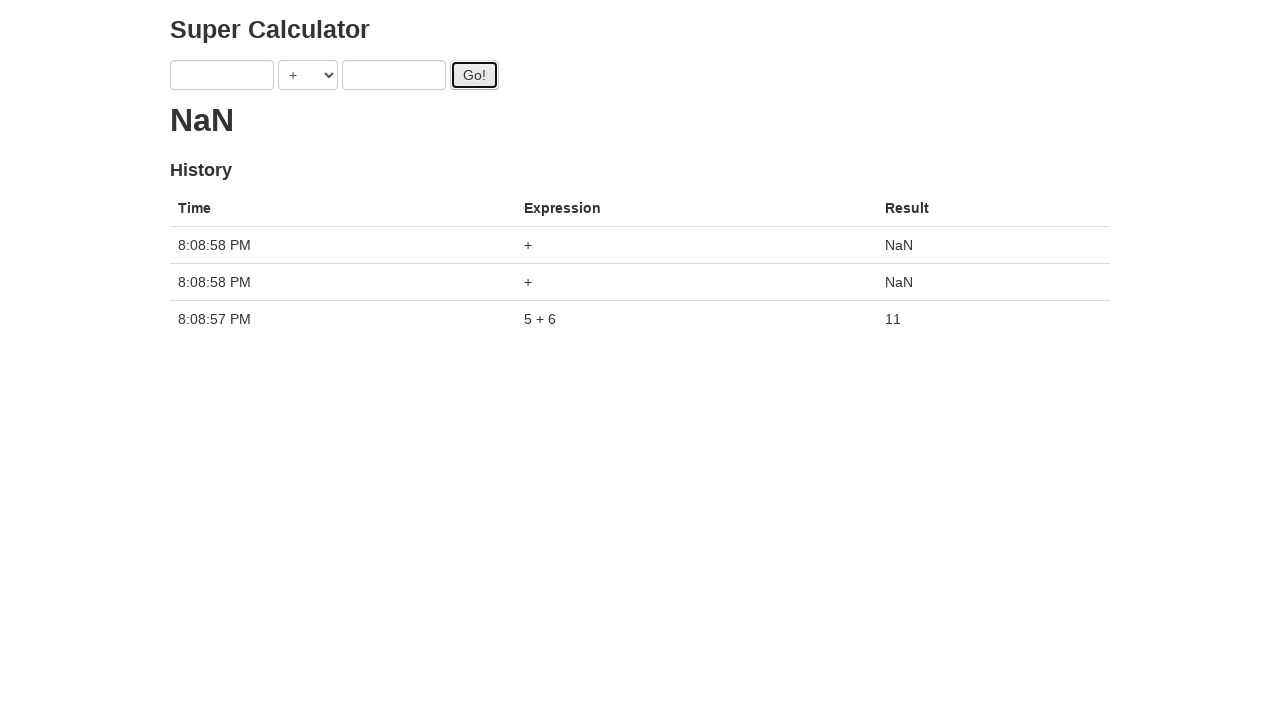